Tests TodoMVC with Closure by creating 3 todo items, marking one complete, and verifying 2 items remain

Starting URL: https://todomvc.com/

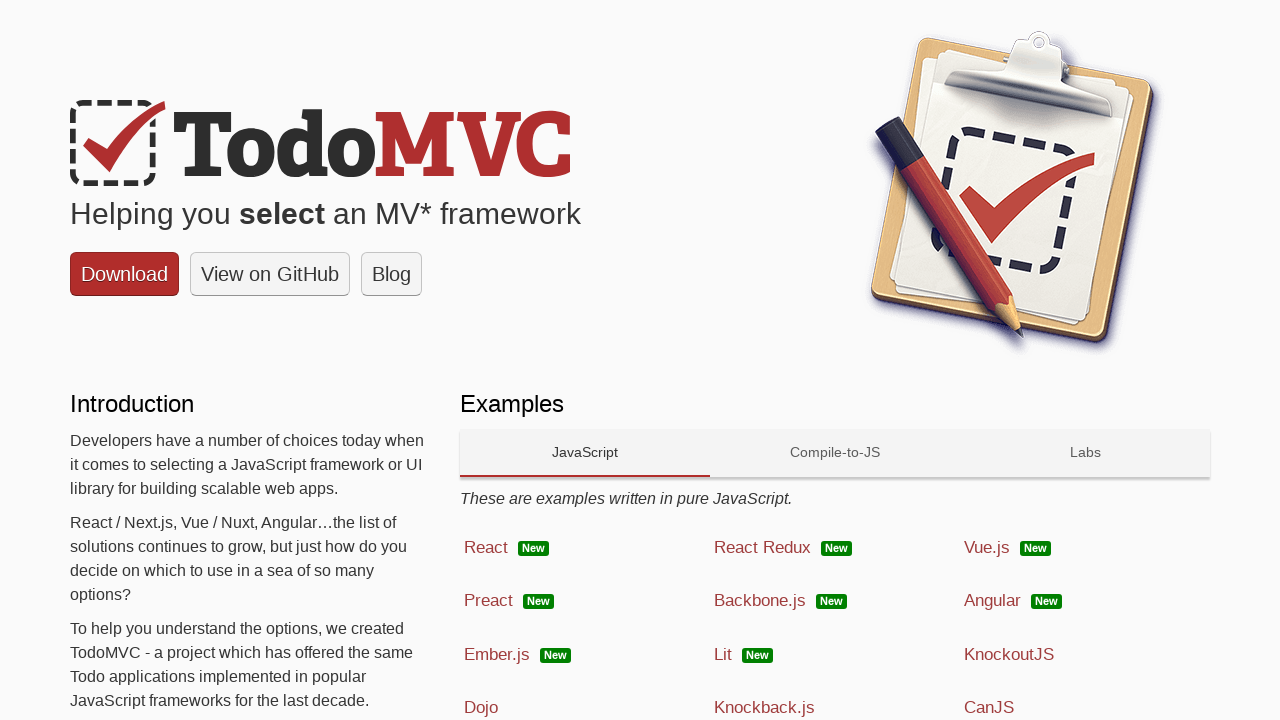

Clicked on 'Compile-to-JS' category tab at (835, 453) on paper-tab[data-target='ctojs']
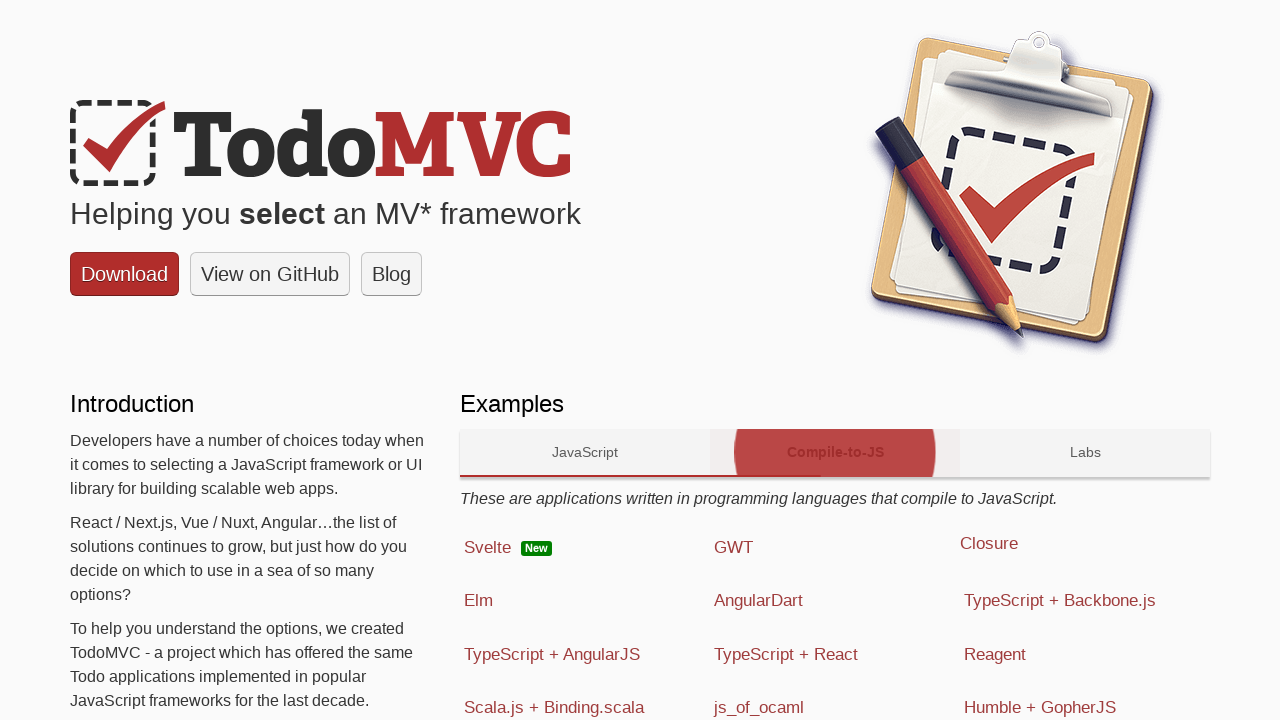

Clicked on Closure technology link at (989, 543) on text=Closure
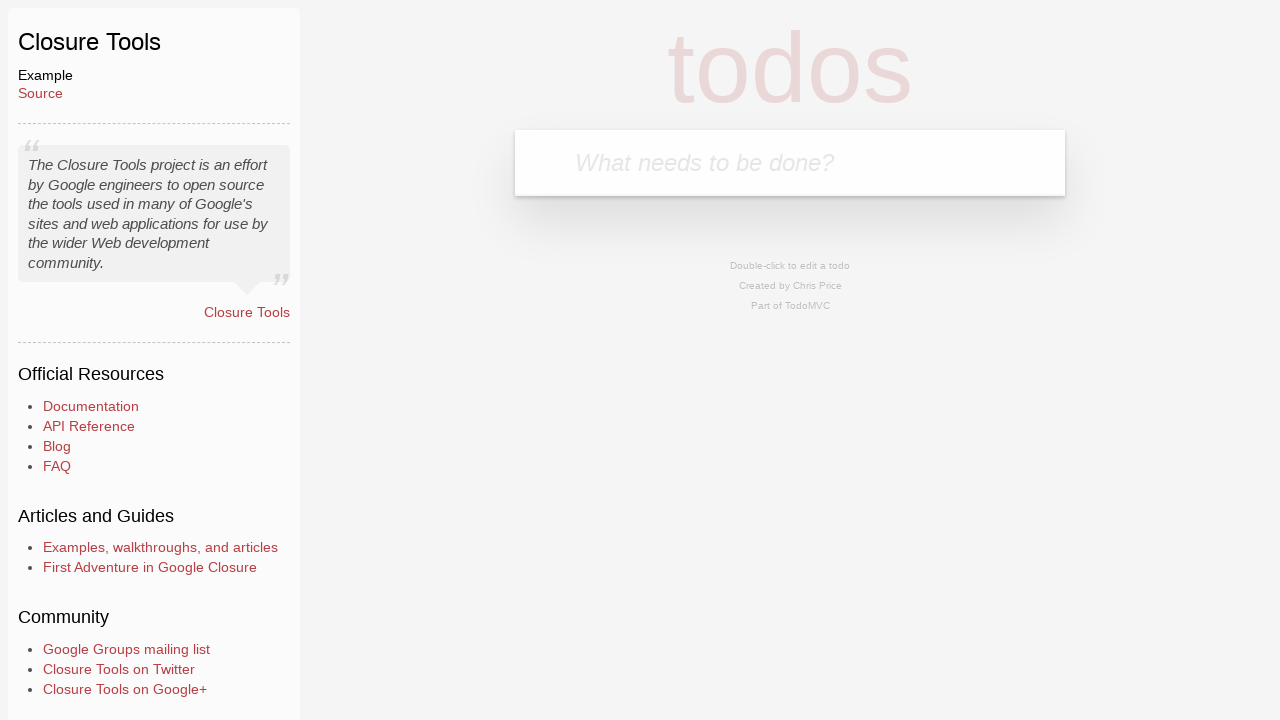

Filled first todo input with 'Write tests' on input[placeholder='What needs to be done?']
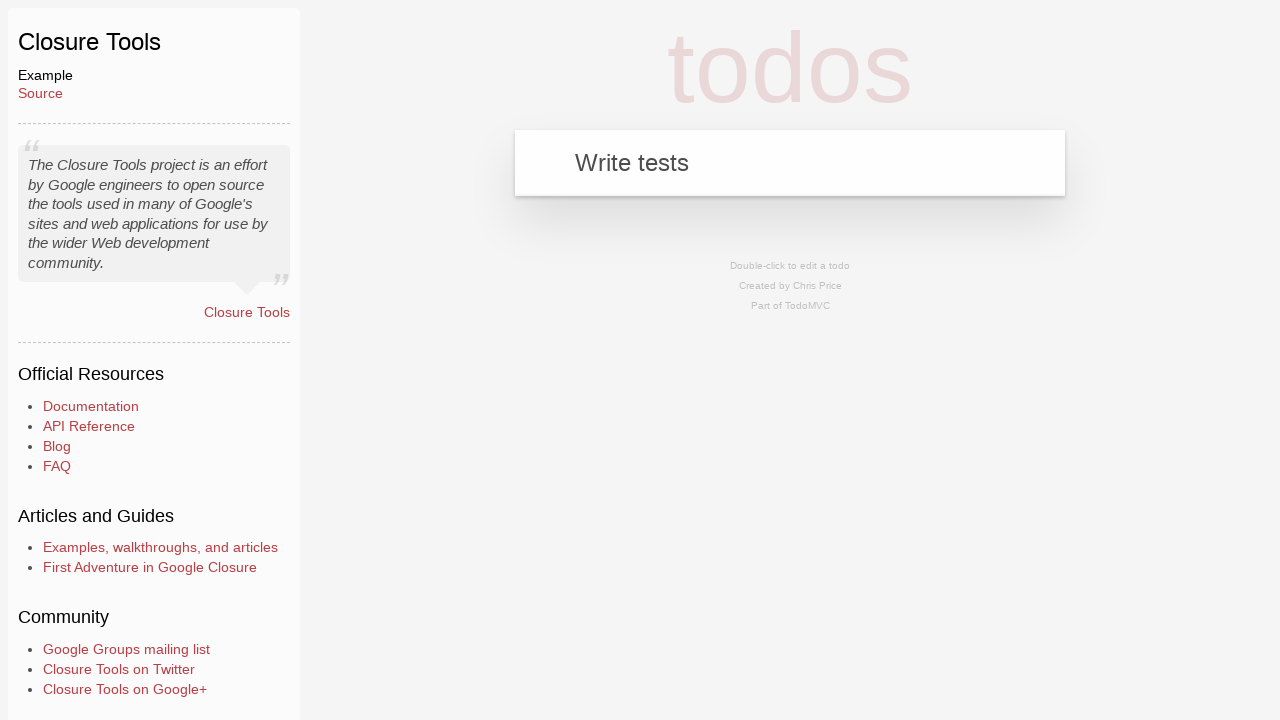

Pressed Enter to add first todo item on input[placeholder='What needs to be done?']
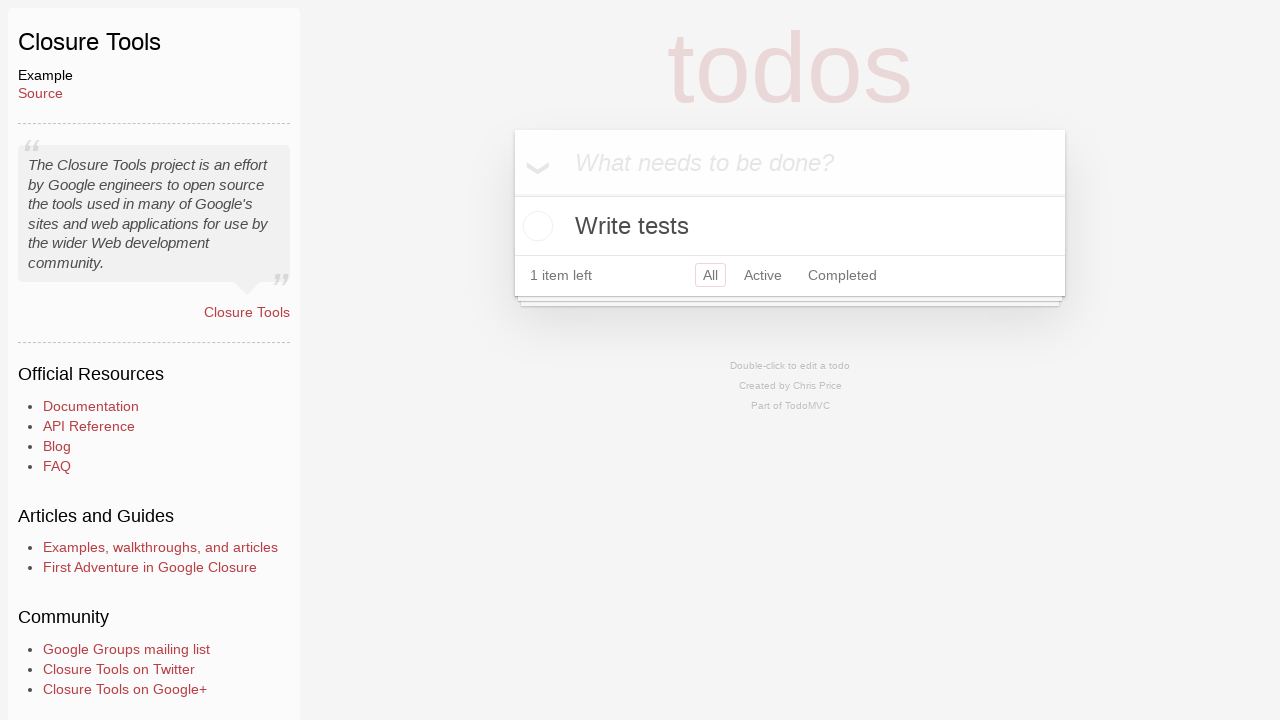

Filled second todo input with 'Fix bugs' on input[placeholder='What needs to be done?']
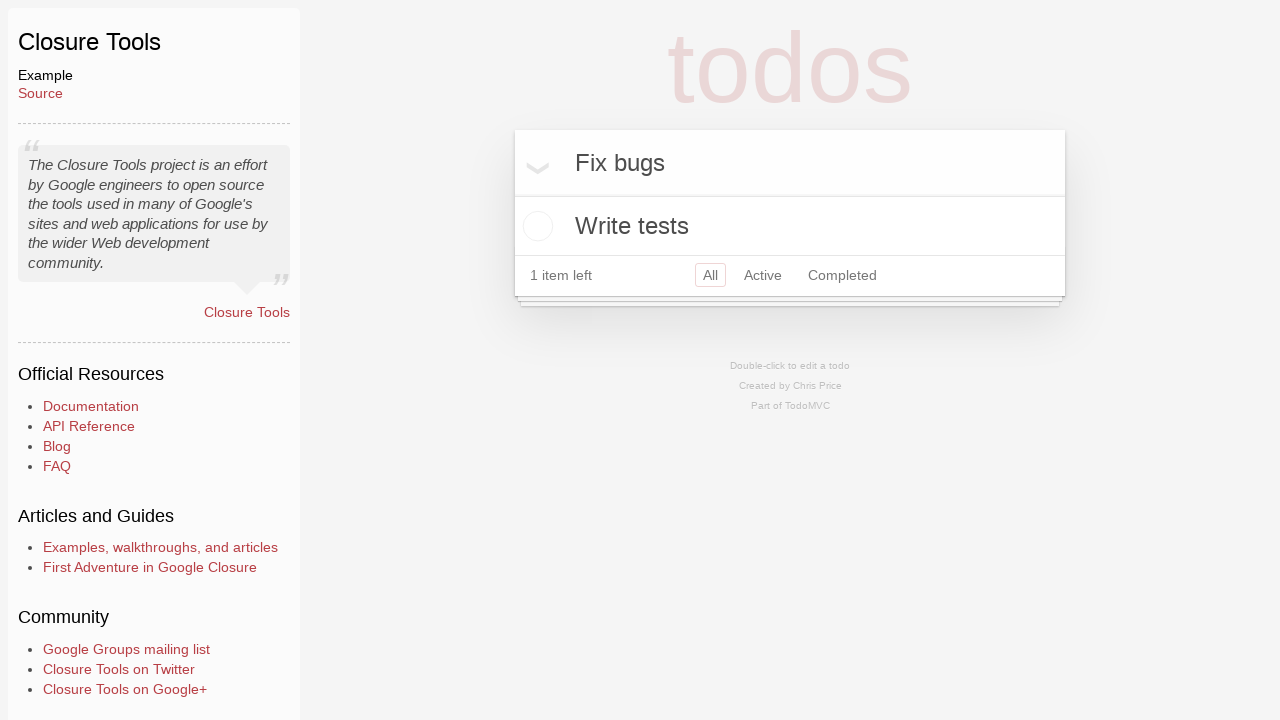

Pressed Enter to add second todo item on input[placeholder='What needs to be done?']
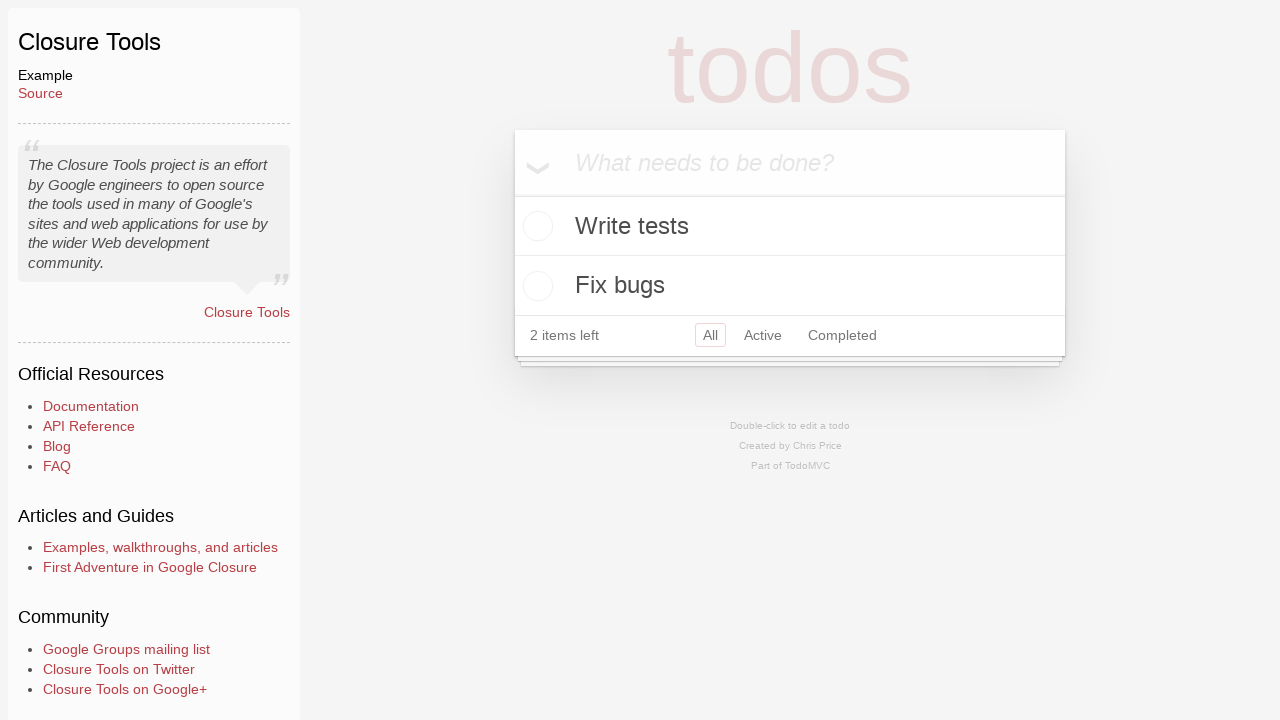

Filled third todo input with 'Deploy application' on input[placeholder='What needs to be done?']
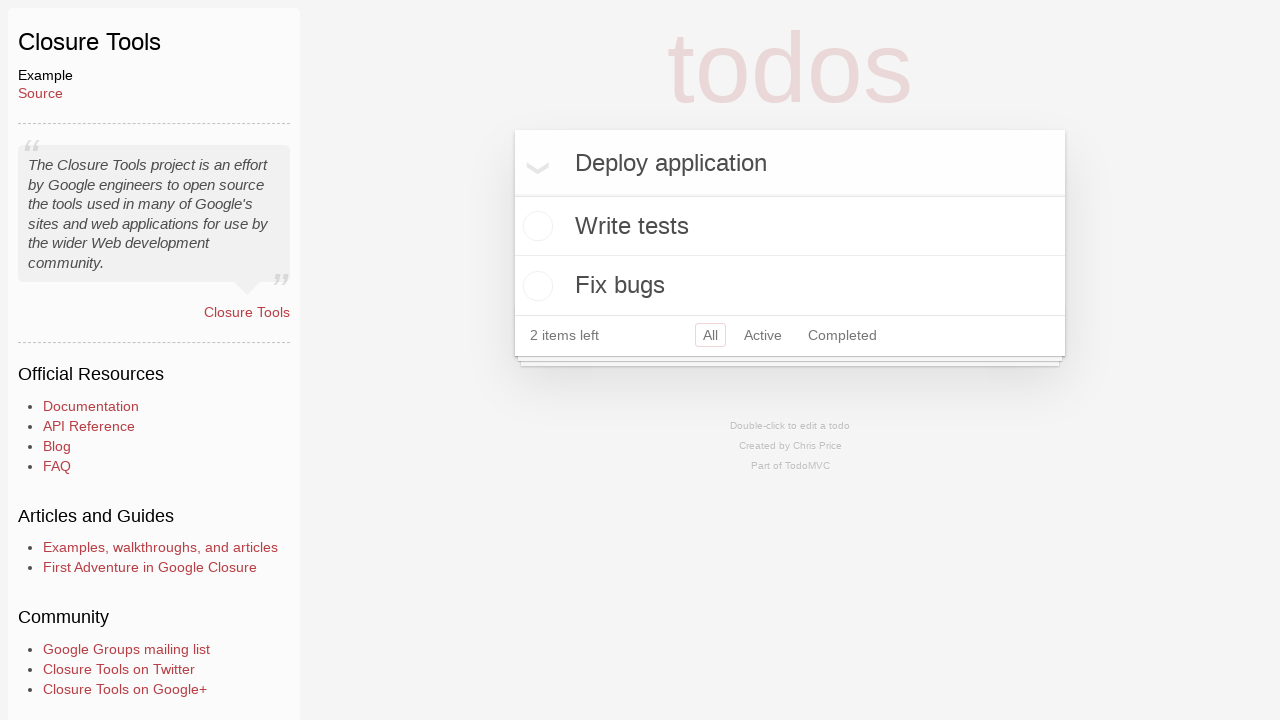

Pressed Enter to add third todo item on input[placeholder='What needs to be done?']
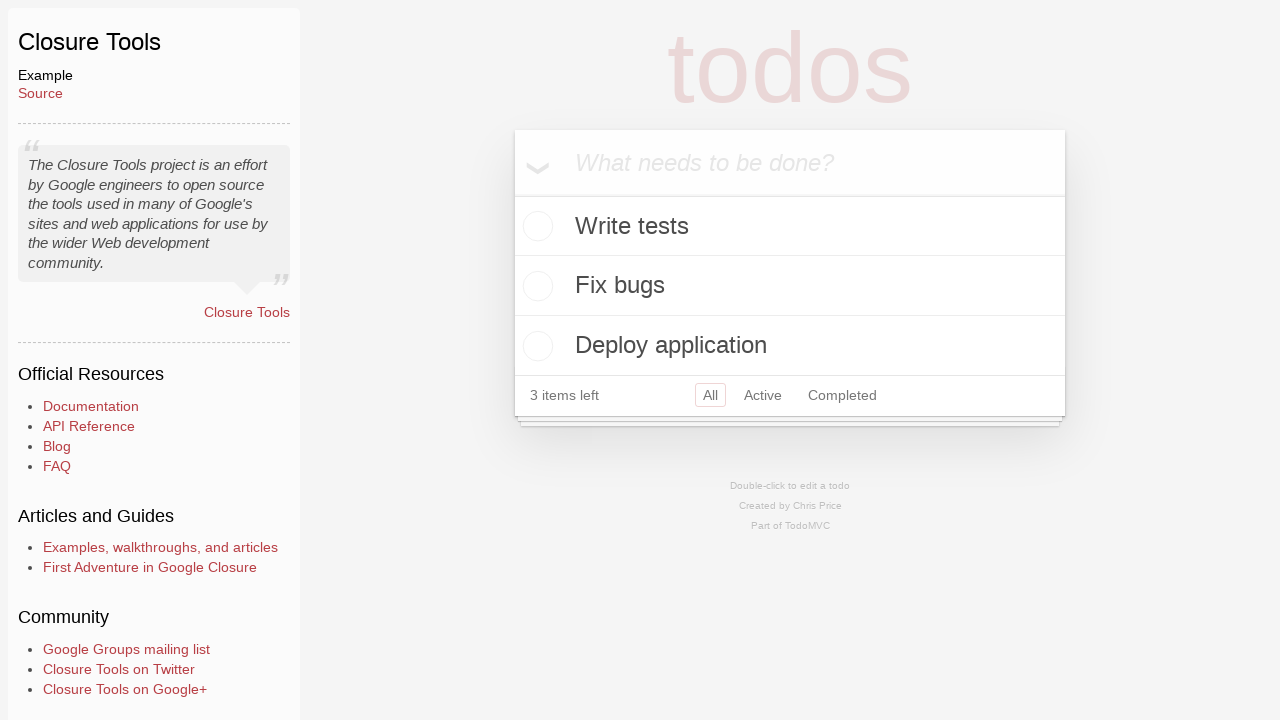

Clicked checkbox to mark 'Write tests' as complete at (535, 226) on xpath=//label[text()='Write tests']/preceding-sibling::input
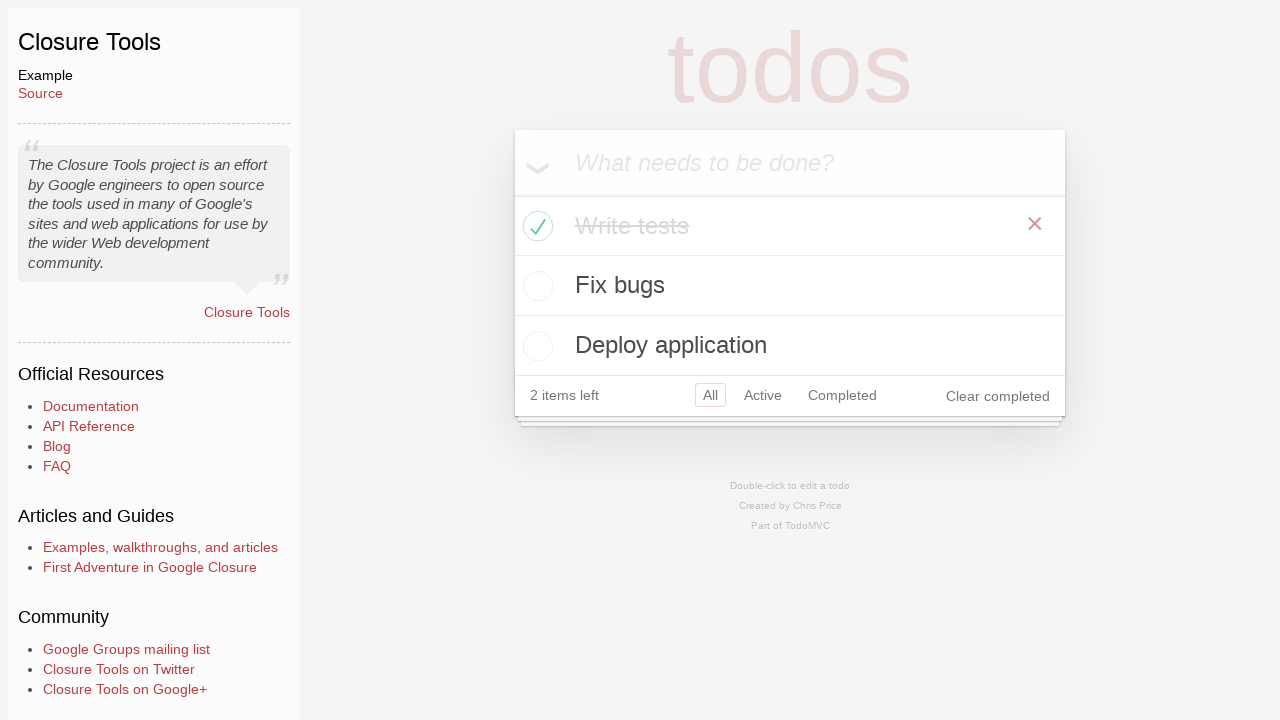

Verified footer items counter appeared, confirming 2 items remaining
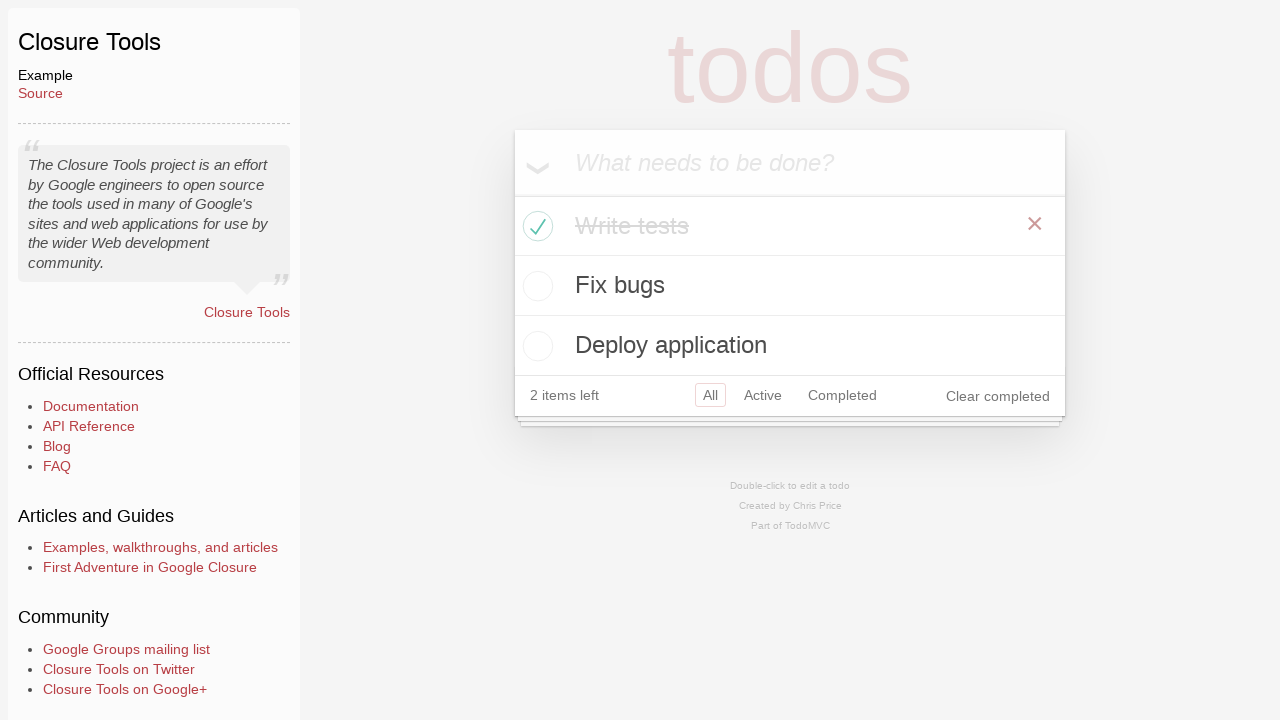

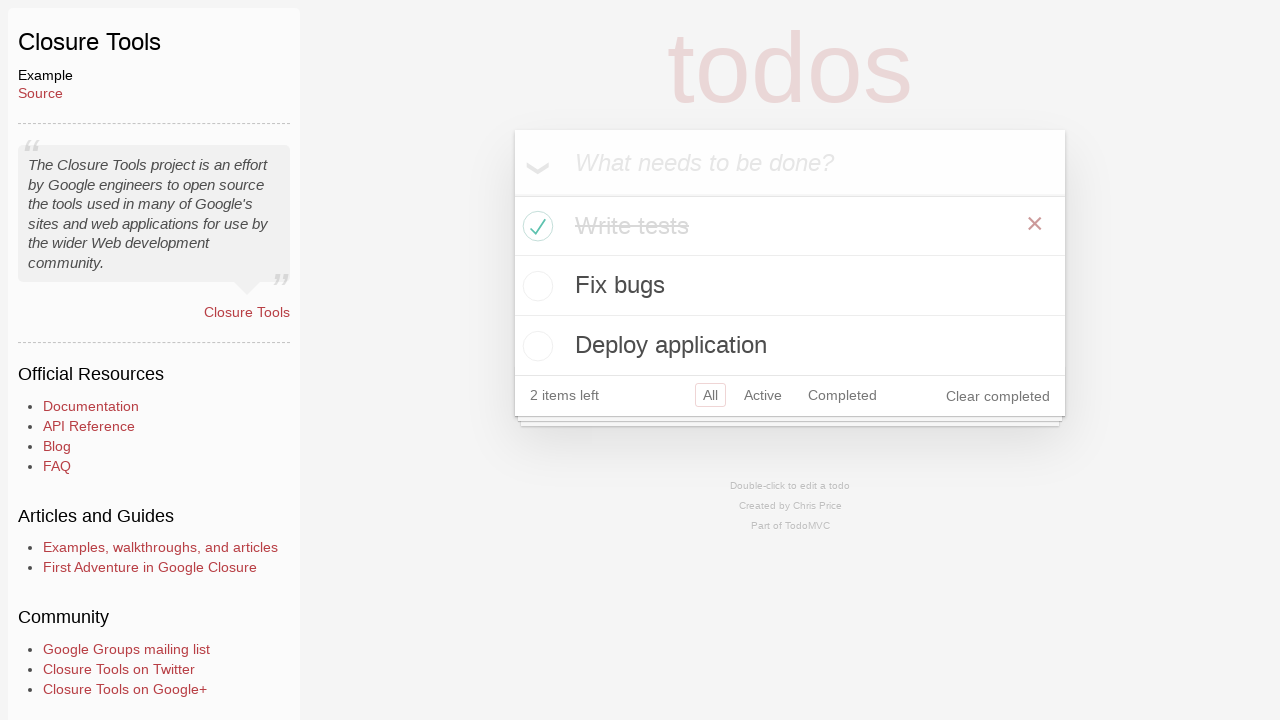